Tests checkbox interaction by checking the state of two checkboxes and ensuring both are selected by clicking on any that are not already checked.

Starting URL: https://the-internet.herokuapp.com/checkboxes

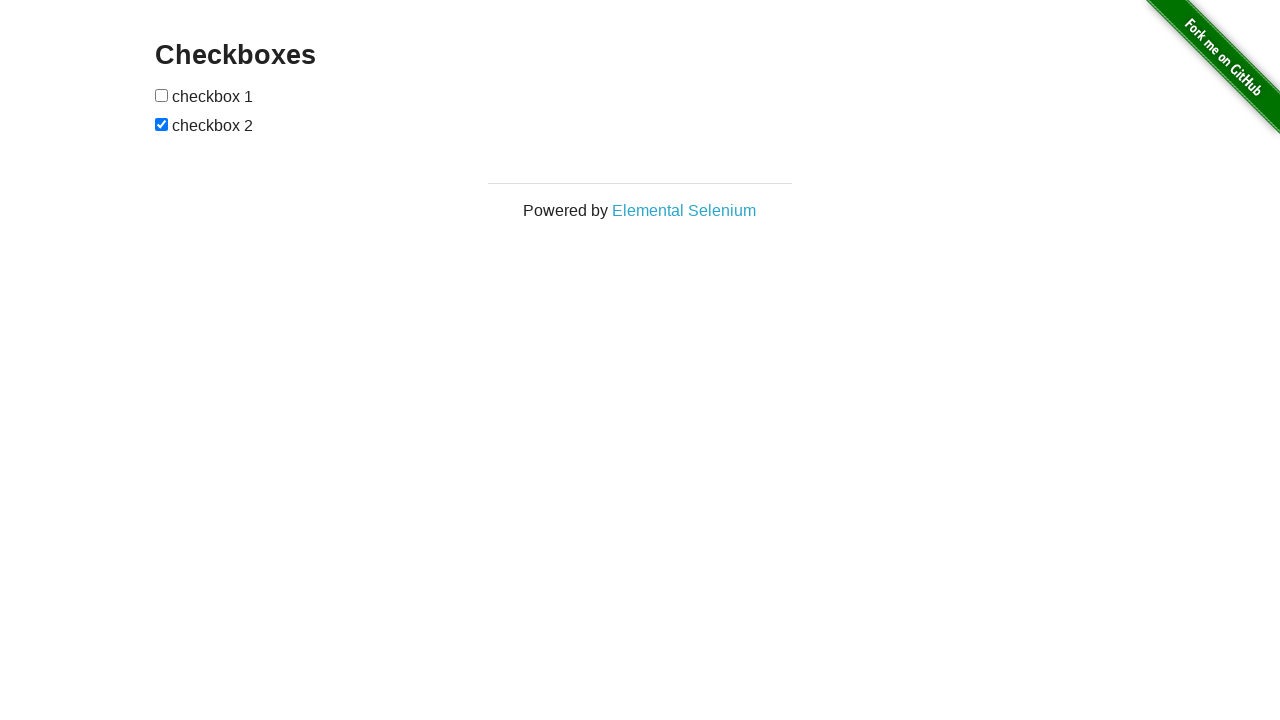

Checked state of first checkbox
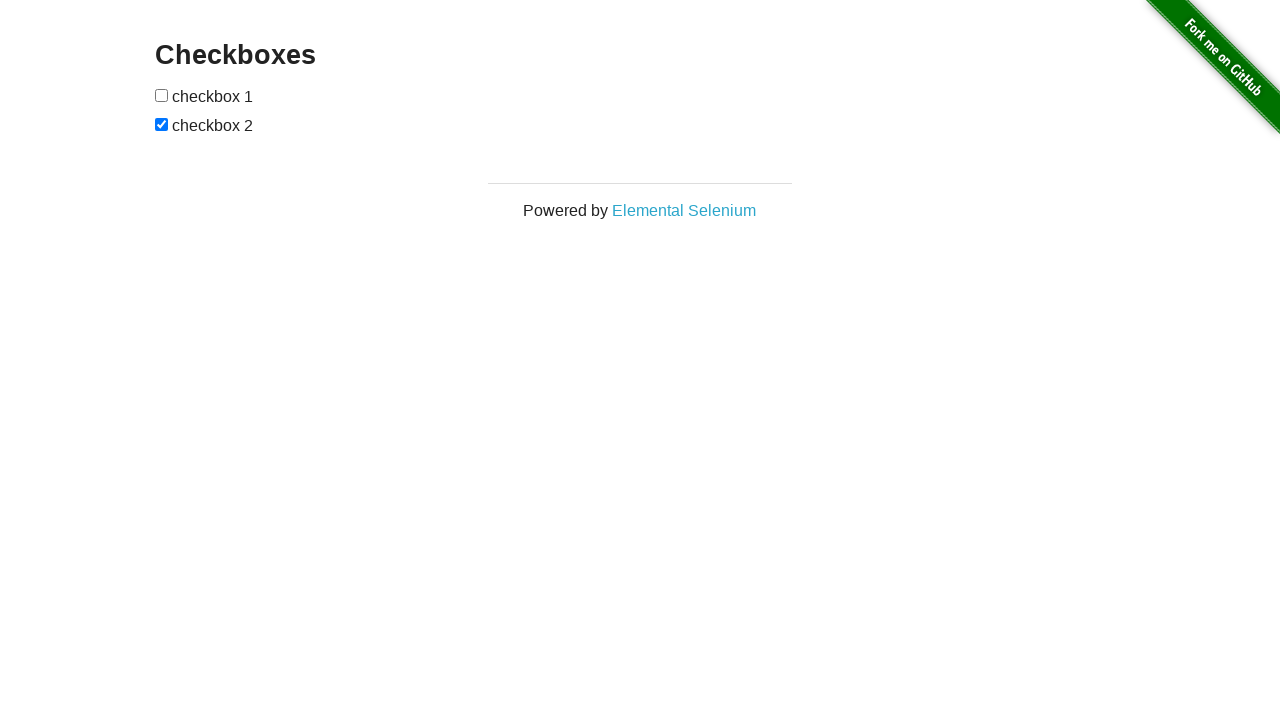

Checked state of second checkbox
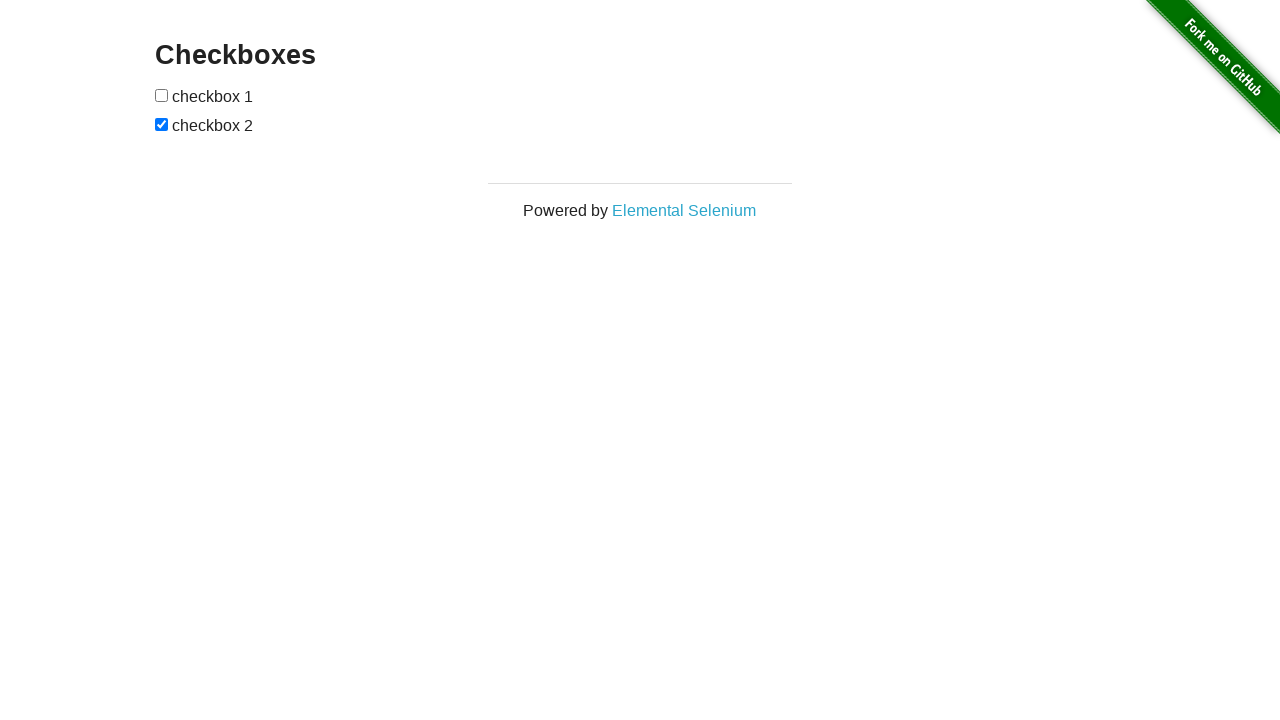

Clicked first checkbox to select it at (162, 95) on (//input[@type='checkbox'])[1]
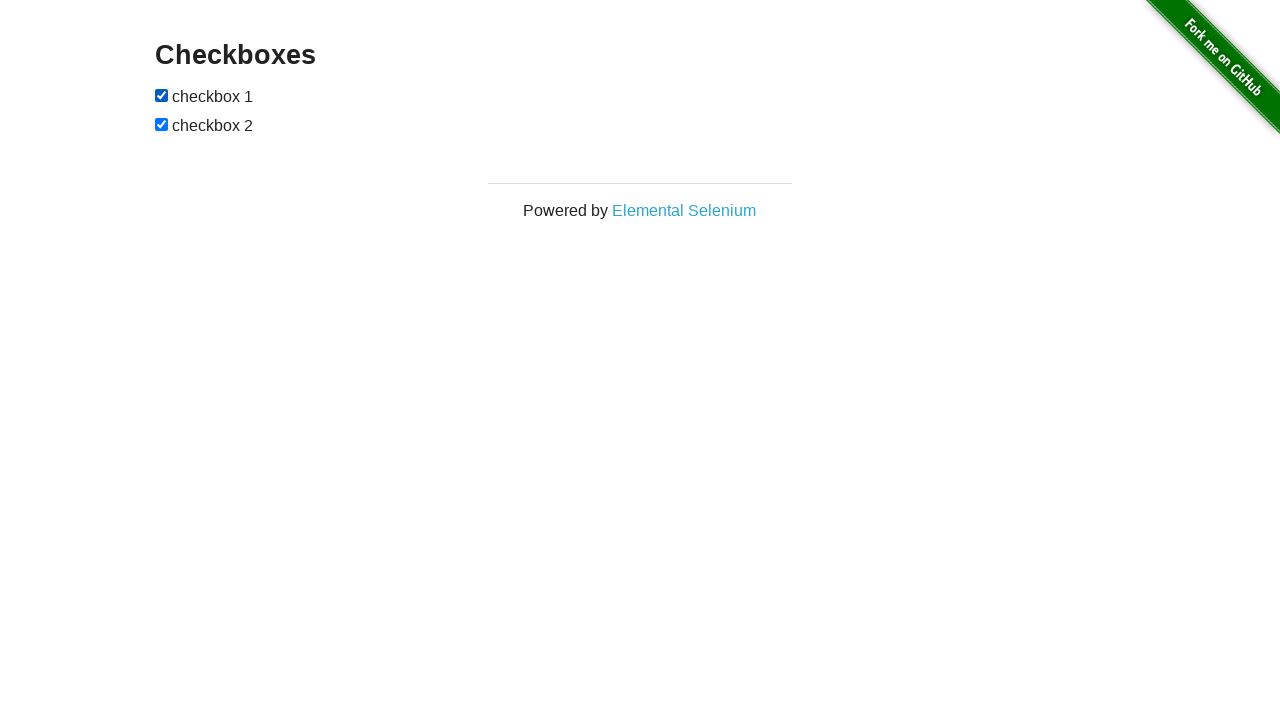

Verified first checkbox is checked
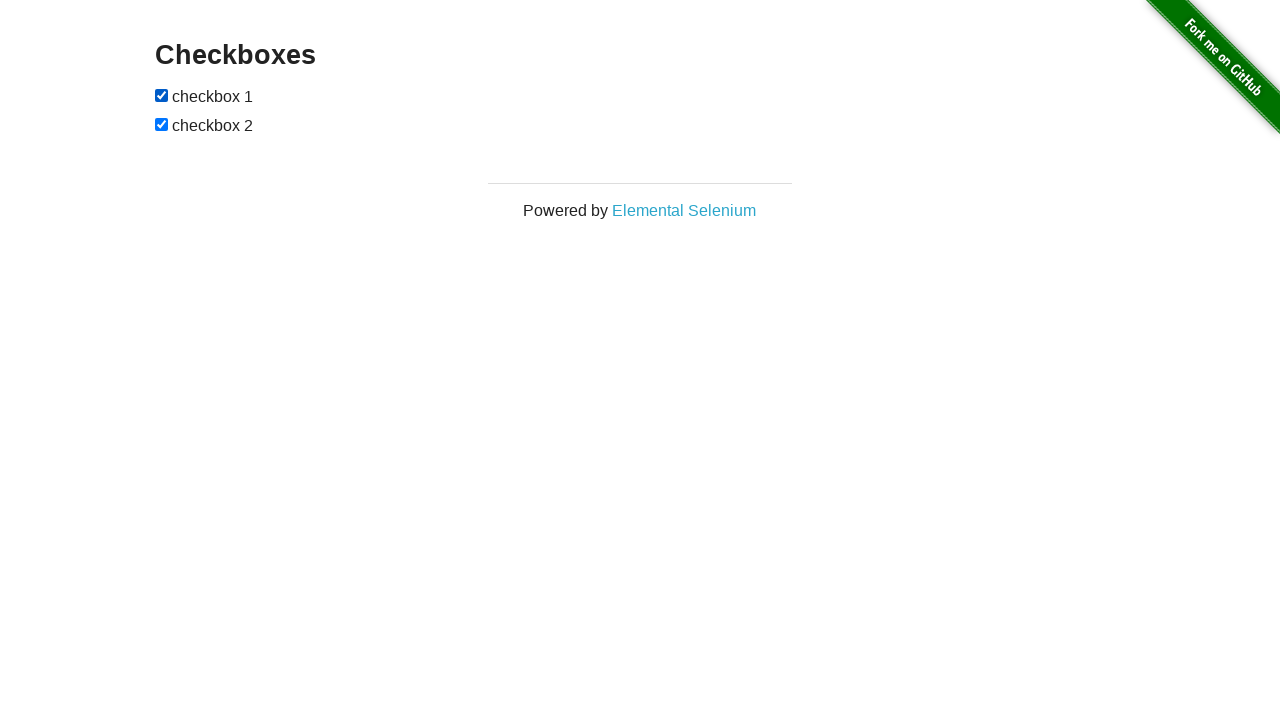

Verified second checkbox is checked
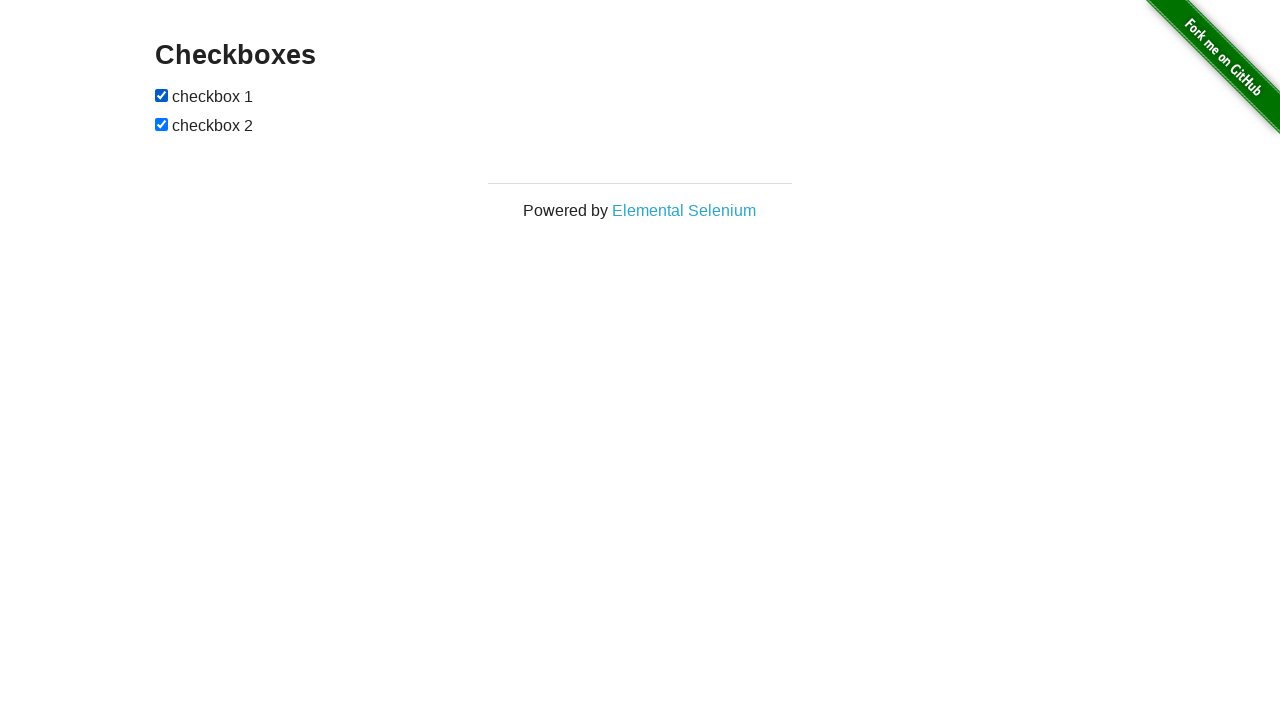

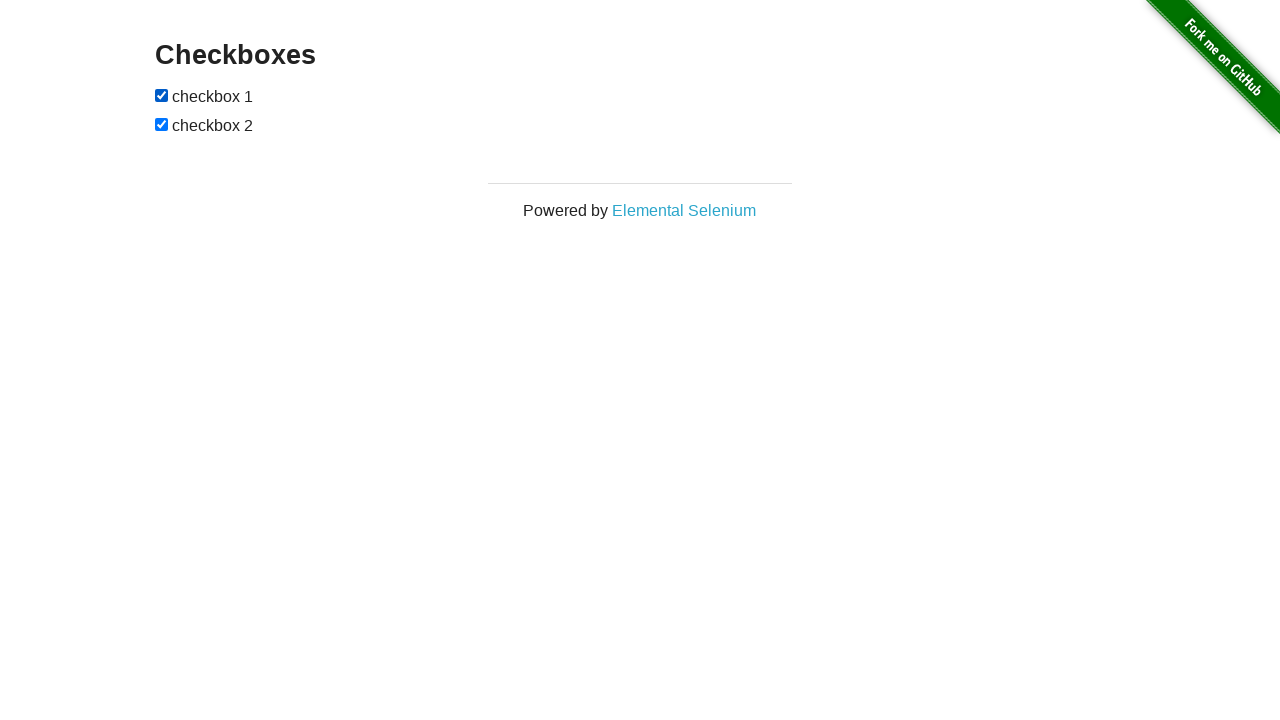